Navigates to the Selenide GitHub repository wiki section, finds and clicks on the SoftAssertions page, and verifies the content is displayed correctly

Starting URL: https://github.com/selenide/selenide

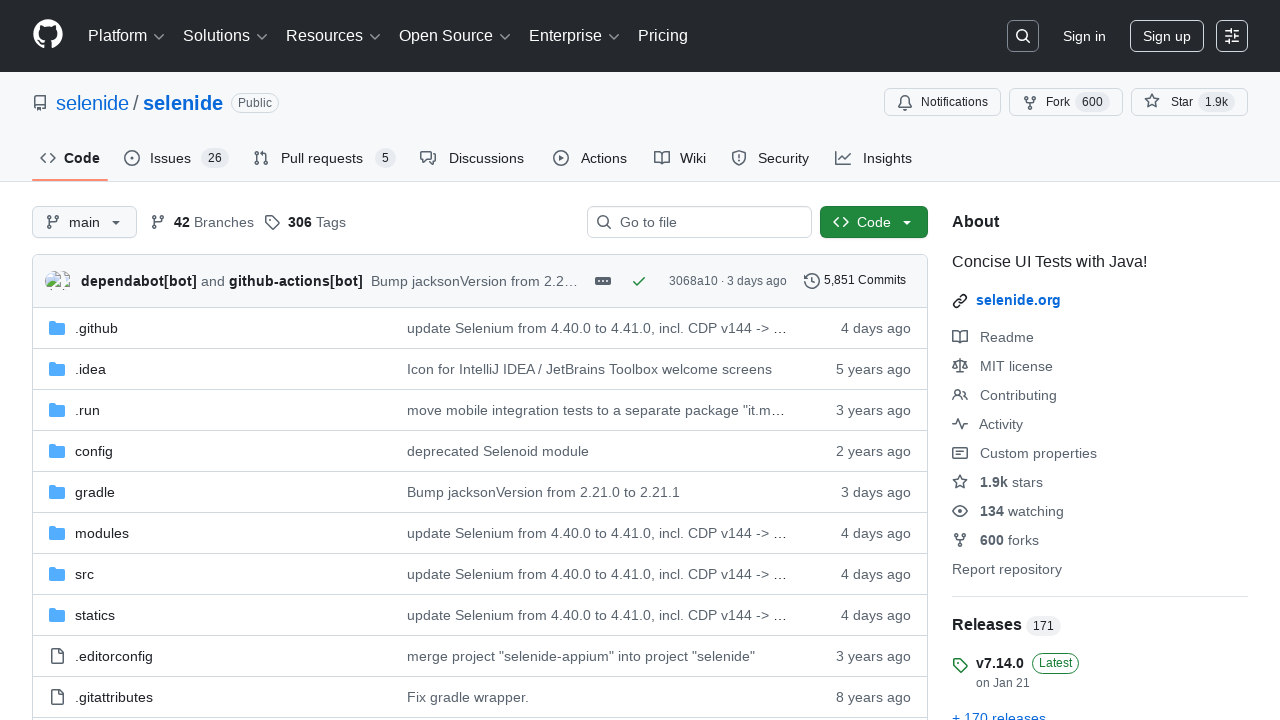

Clicked on the Wiki tab at (680, 158) on #wiki-tab
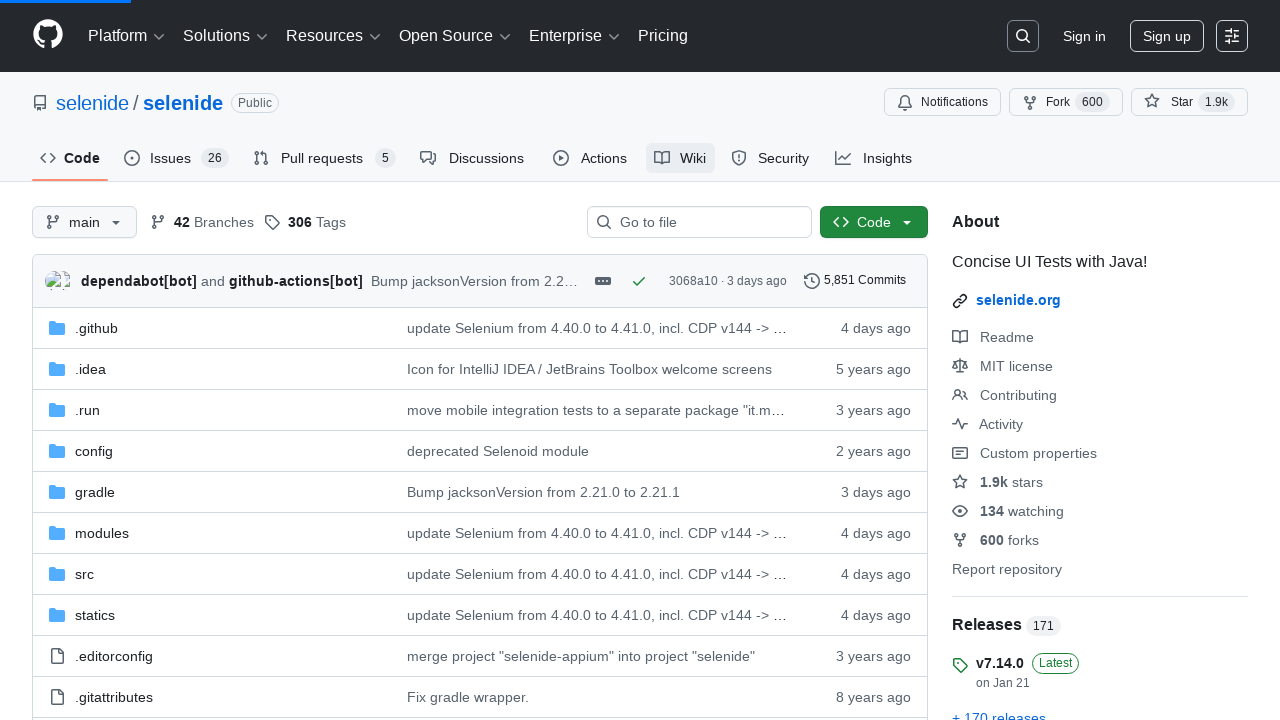

Expanded the wiki sidebar to show more pages at (1030, 429) on .js-wiki-sidebar-toggle-display .js-wiki-more-pages-link
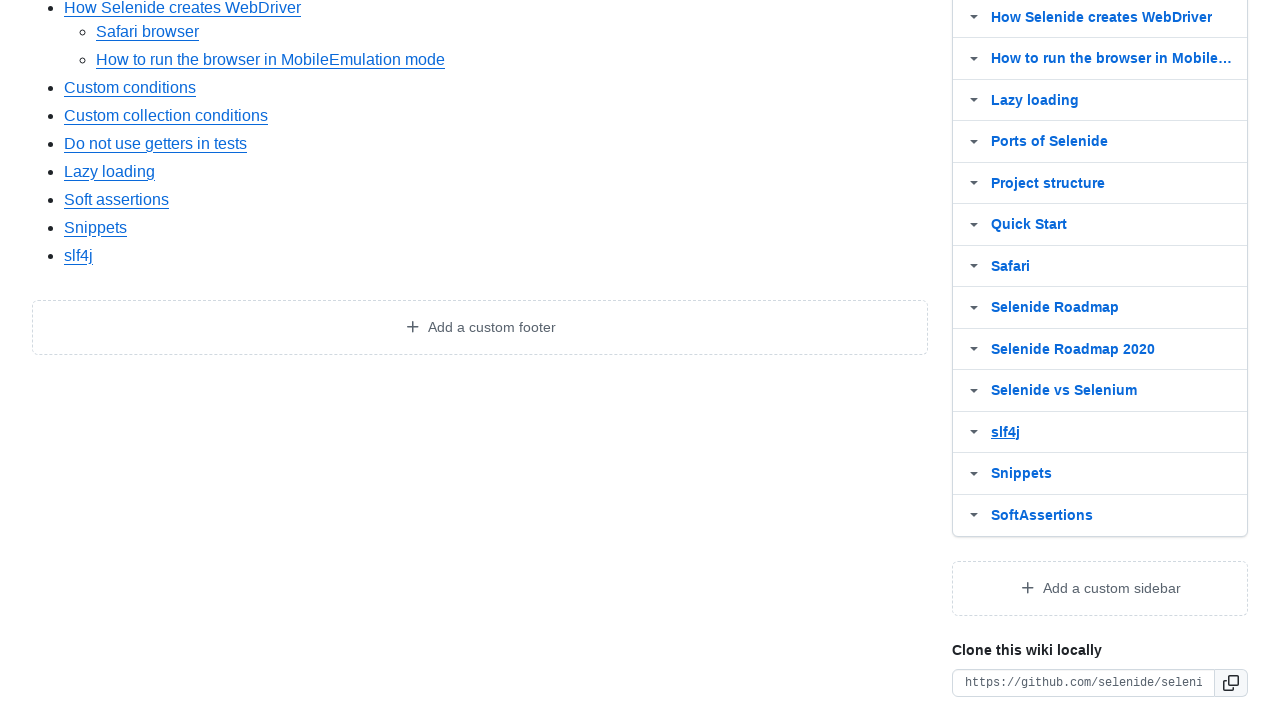

Clicked on the SoftAssertions link in the sidebar at (1042, 515) on .Layout-sidebar >> text=SoftAssertions
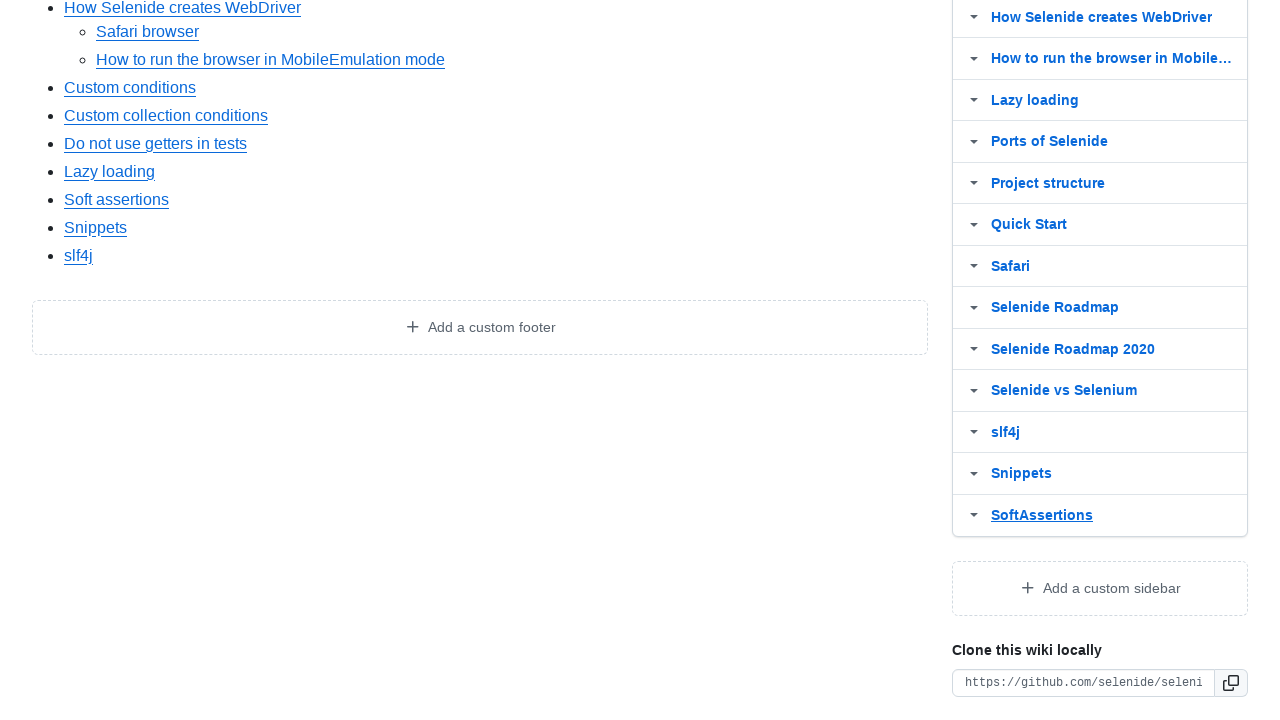

Waited for SoftAssertions page content to load with JUnit5 example
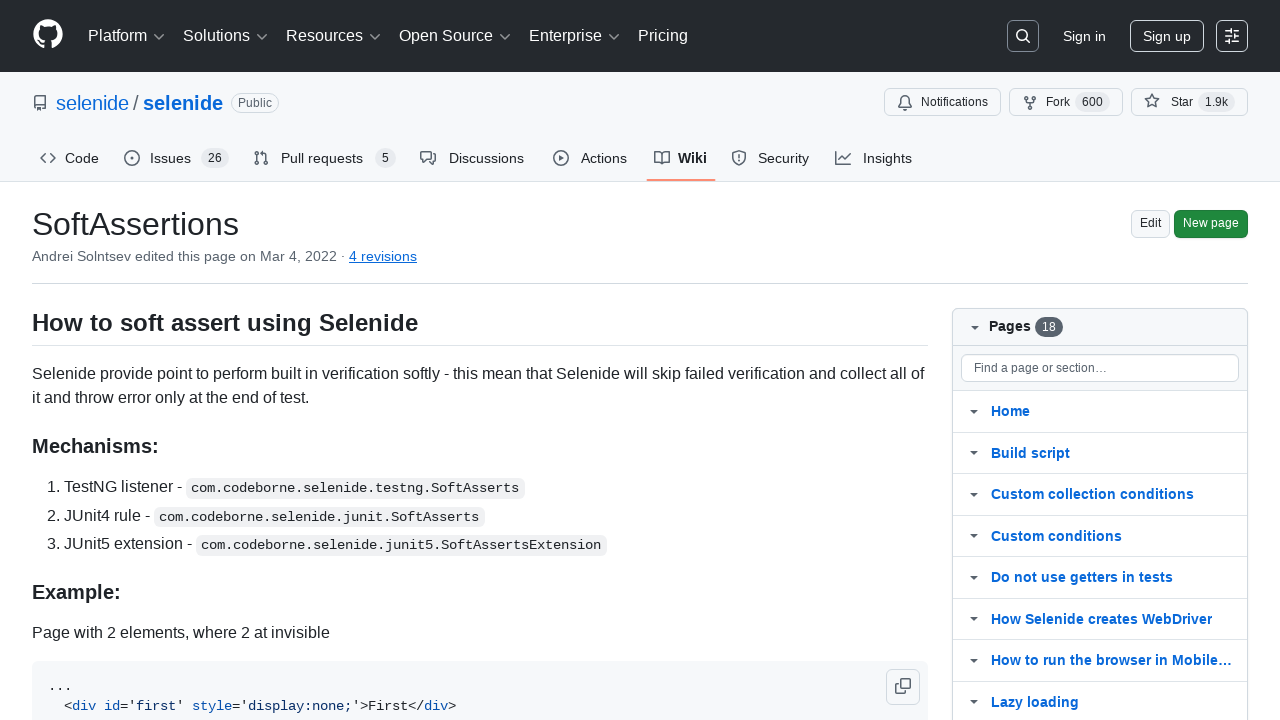

Verified the @ExtendWith SoftAssertsExtension code example is present
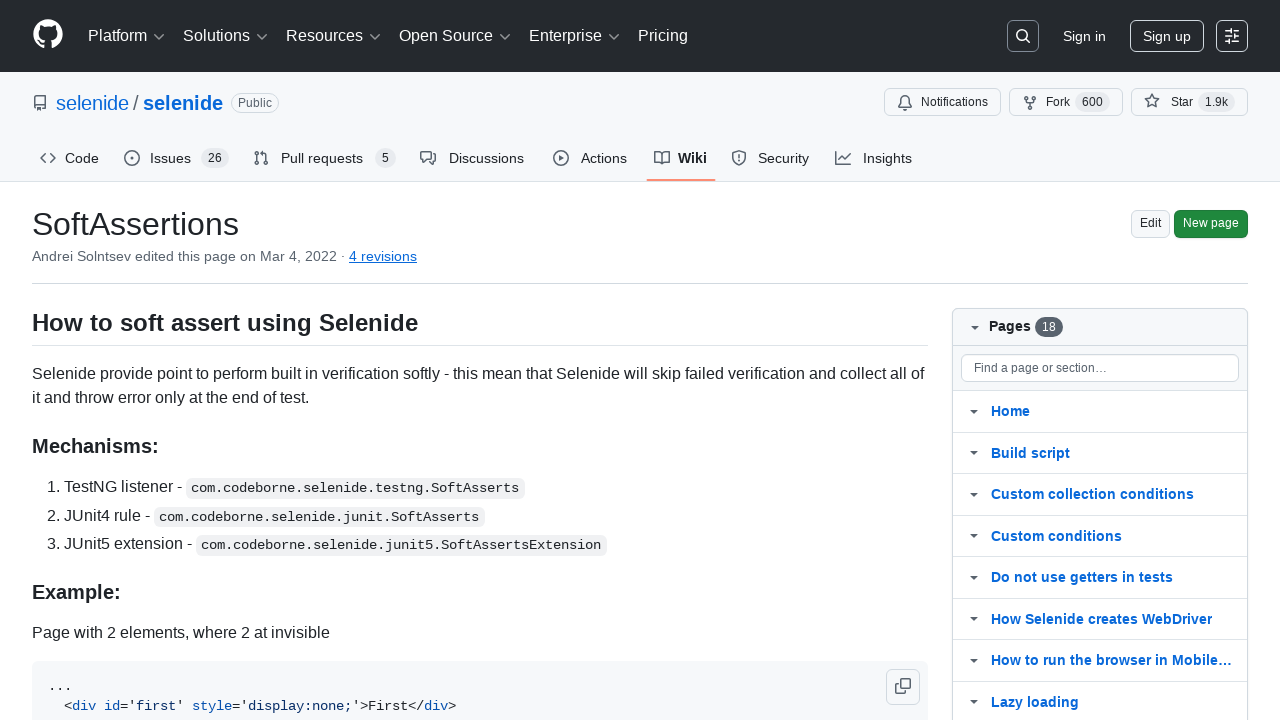

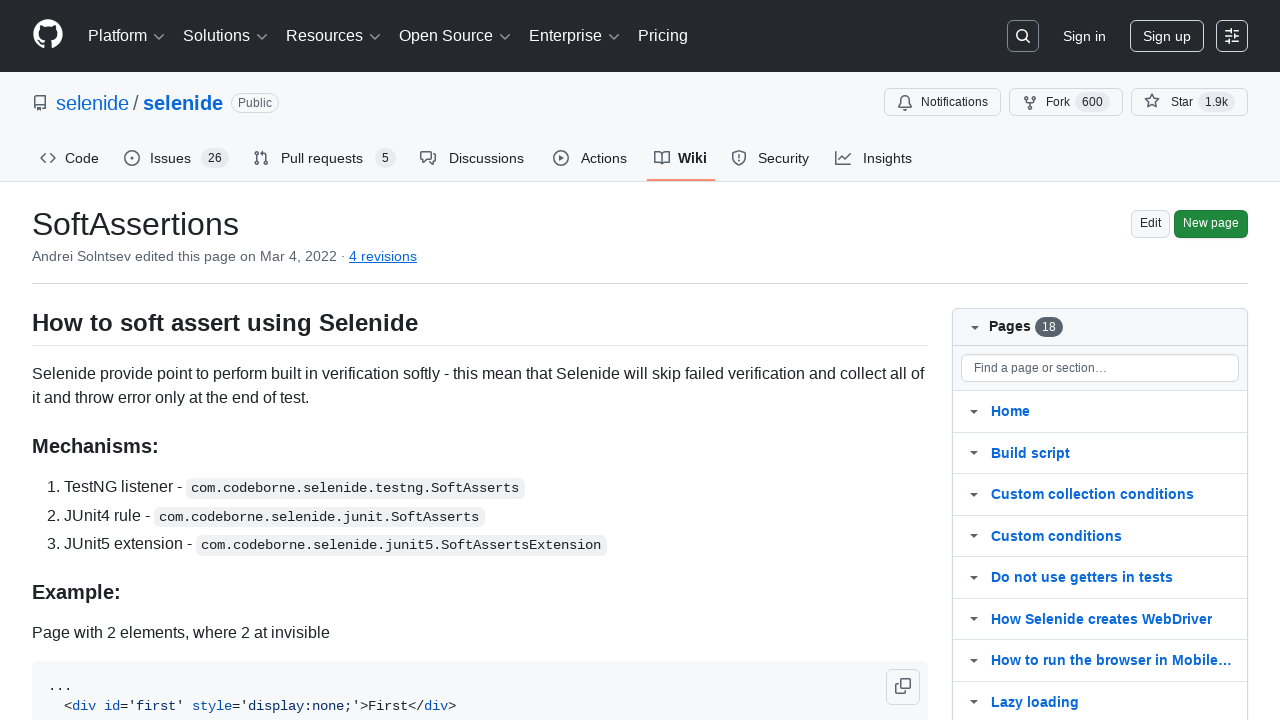